Navigates to ToolsQA website and clicks on the Tutorials menu item

Starting URL: https://www.toolsqa.com/

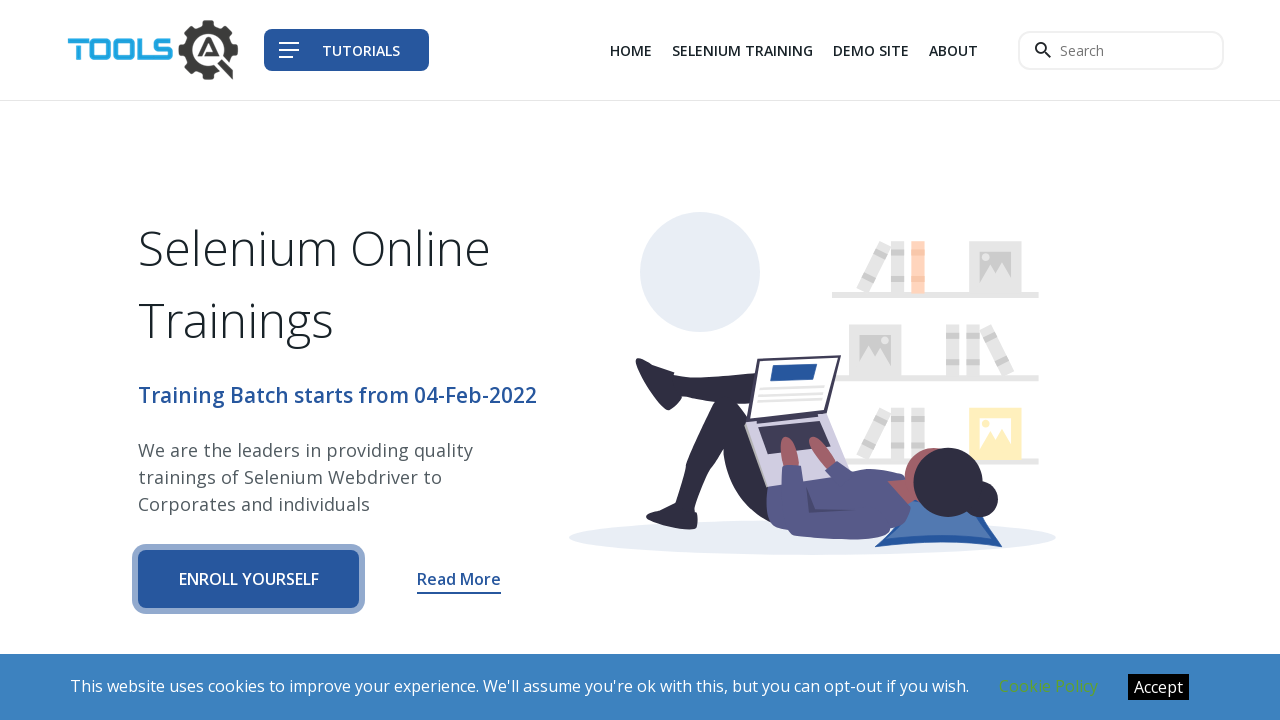

Navigated to ToolsQA website
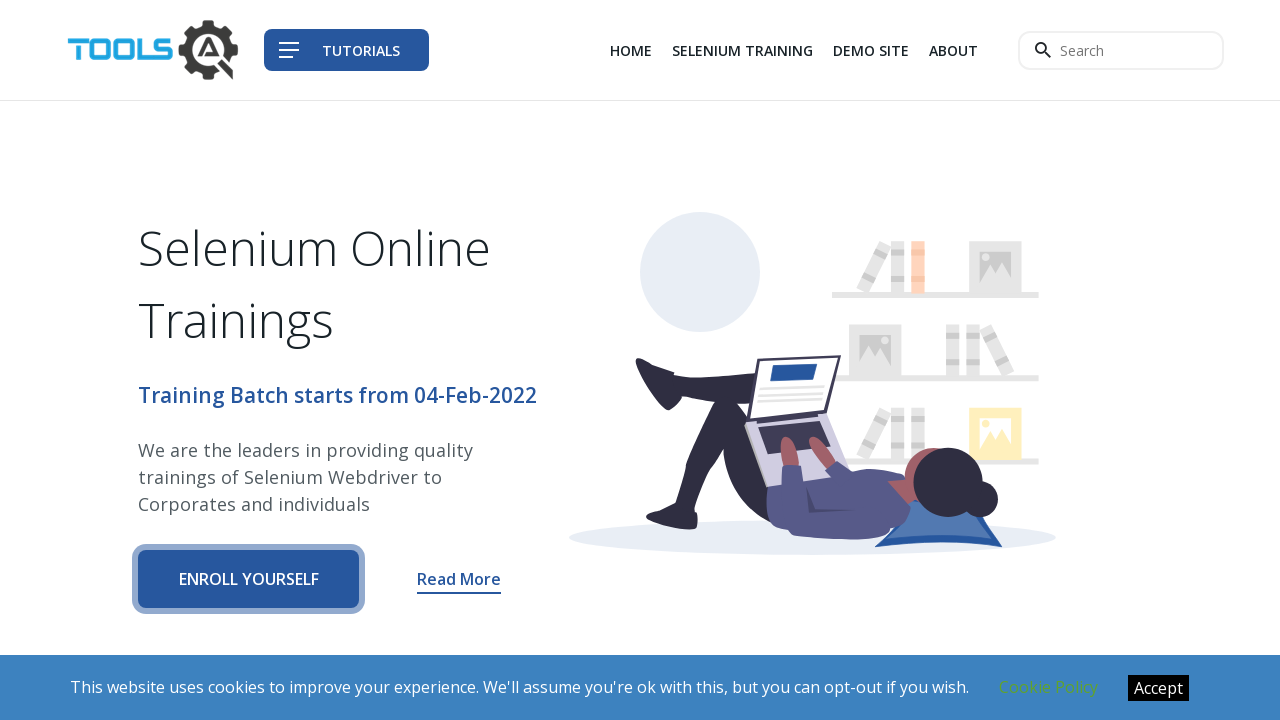

Clicked on the Tutorials menu item at (361, 50) on xpath=//span[contains(text(),'Tutorials')]
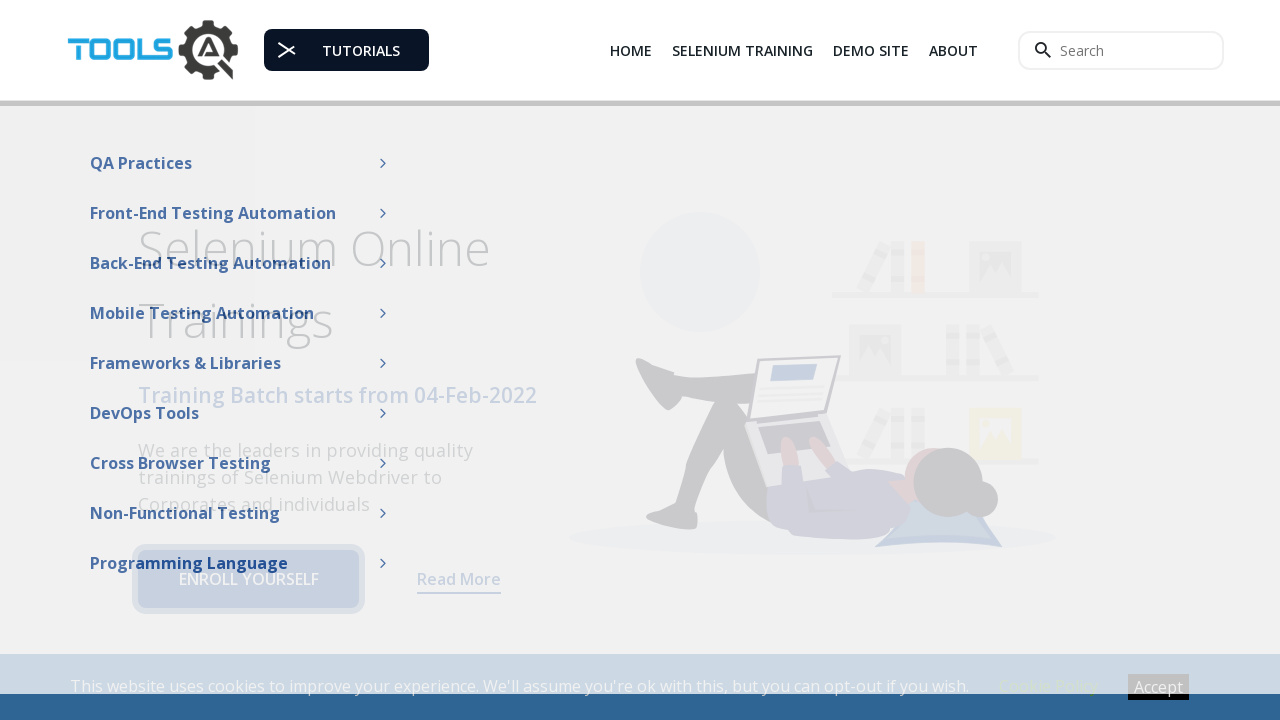

Waited for page to load (networkidle)
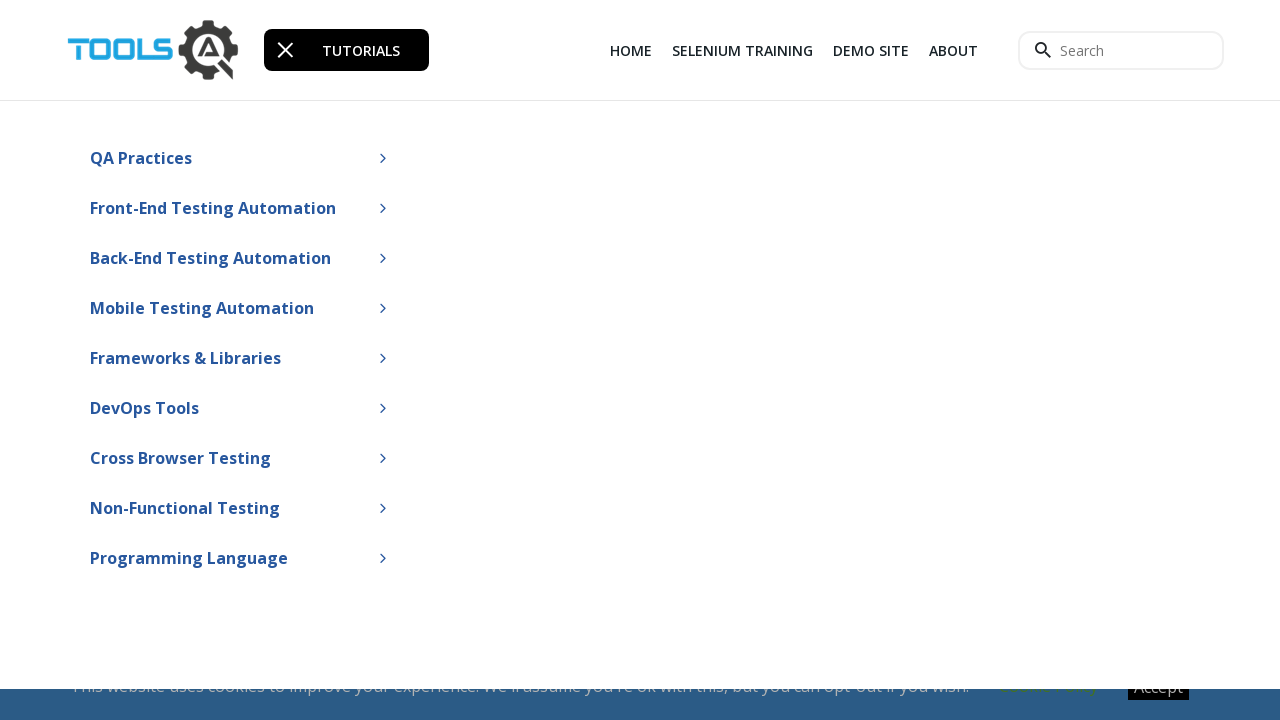

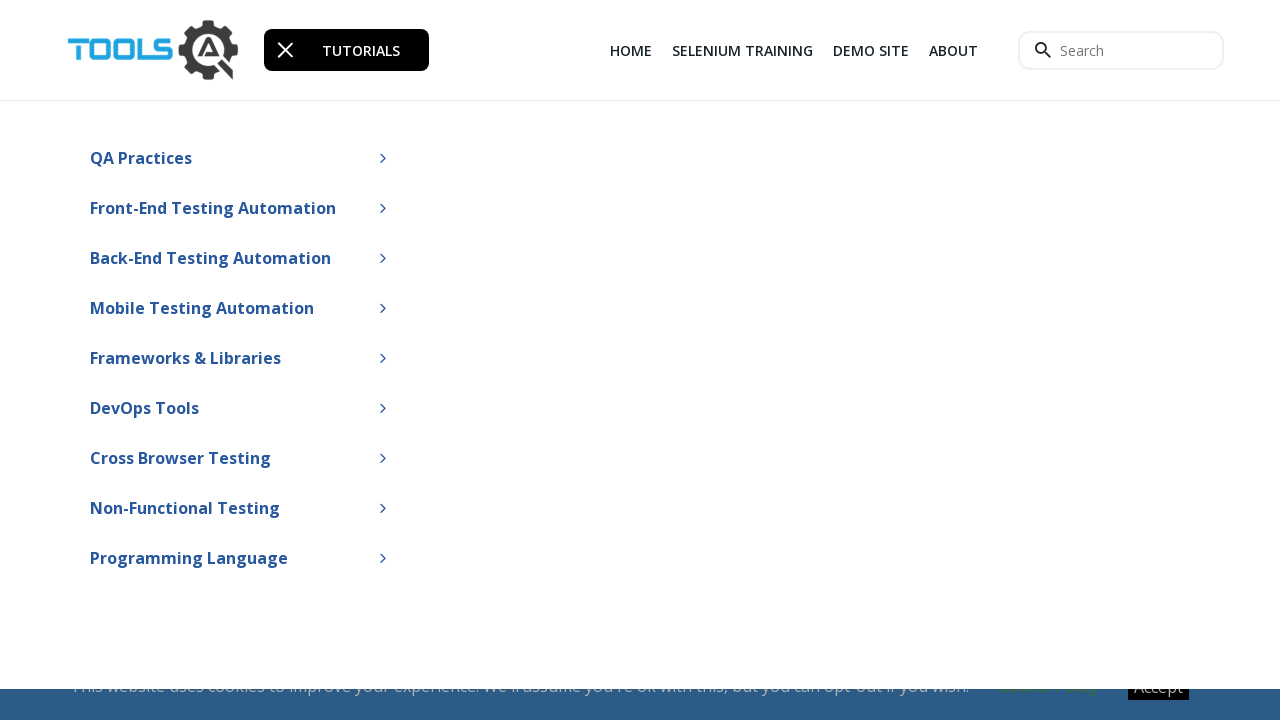